Tests radio button functionality by clicking the "Yes" radio button and attempting to interact with the "No" button if it exists on the page.

Starting URL: https://demoqa.com/radio-button

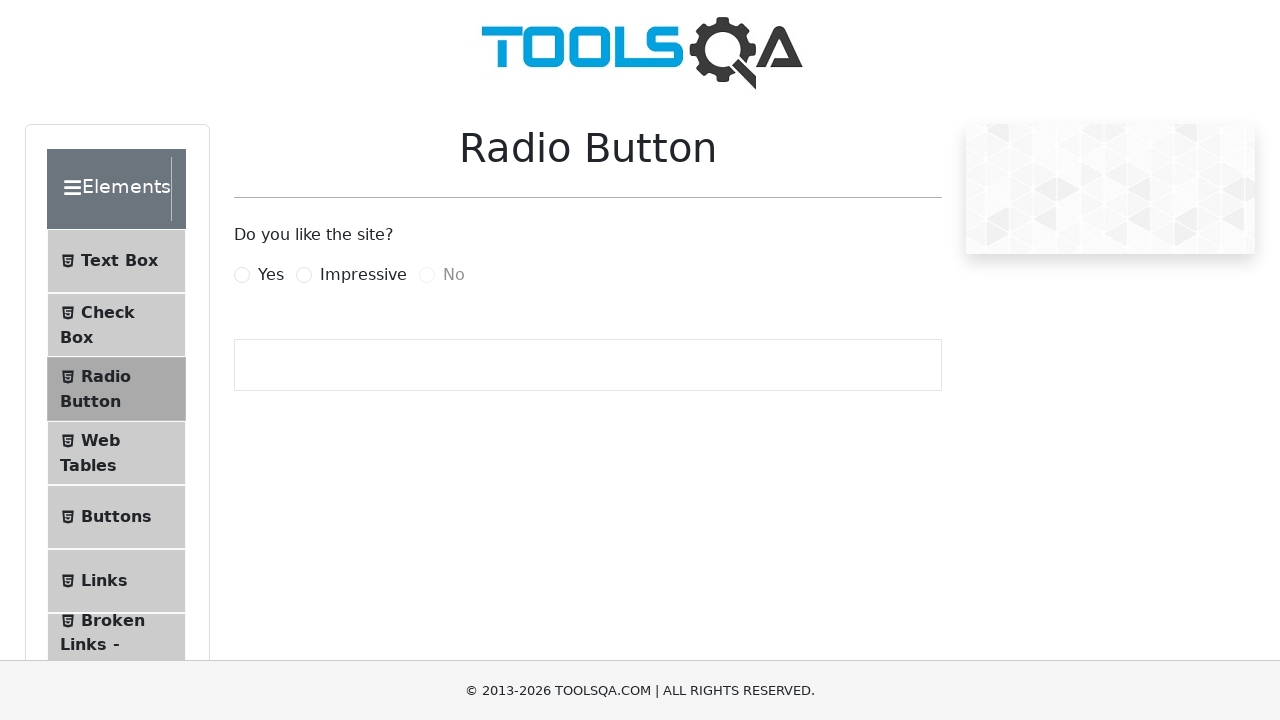

Clicked the 'Yes' radio button label at (271, 275) on label[for='yesRadio']
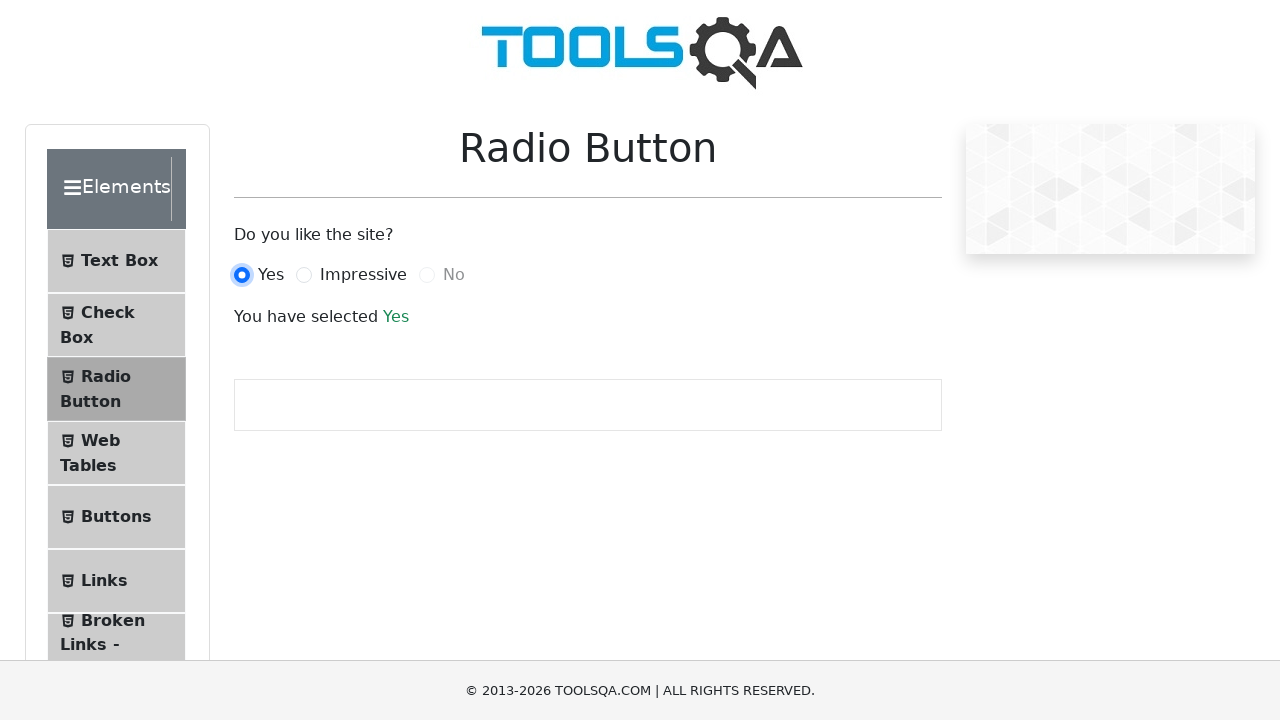

Confirmed 'No' radio button exists on the page
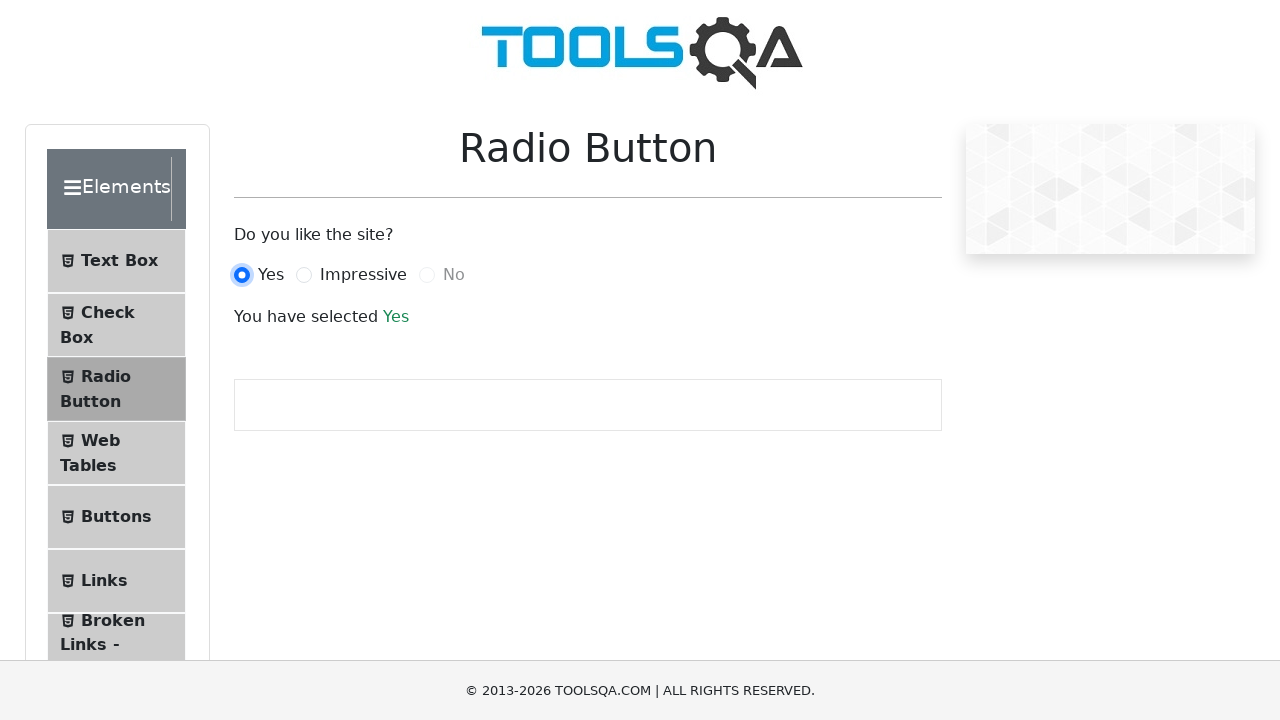

Could not click No button: Page.click: Timeout 3000ms exceeded.
Call log:
  - waiting for locator("label[for='noRadio']")
  -     - locator resolved to <label for="noRadio" class="form-check-label disabled">No</label>
  -   - attempting click action
  -     2 × waiting for element to be visible, enabled and stable
  -       - element is not enabled
  -     - retrying click action
  -     - waiting 20ms
  -     2 × waiting for element to be visible, enabled and stable
  -       - element is not enabled
  -     - retrying click action
  -       - waiting 100ms
  -     6 × waiting for element to be visible, enabled and stable
  -       - element is not enabled
  -     - retrying click action
  -       - waiting 500ms
 on label[for='noRadio']
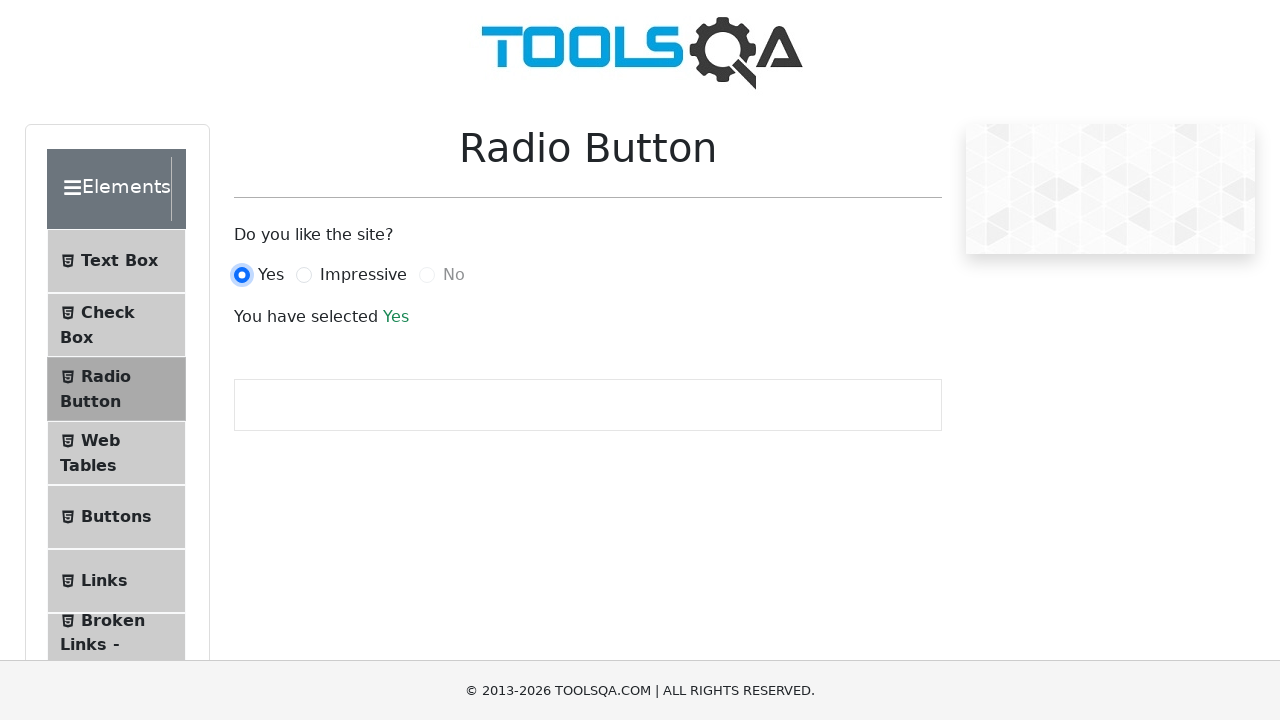

Waited for success message confirming 'Yes' radio button selection
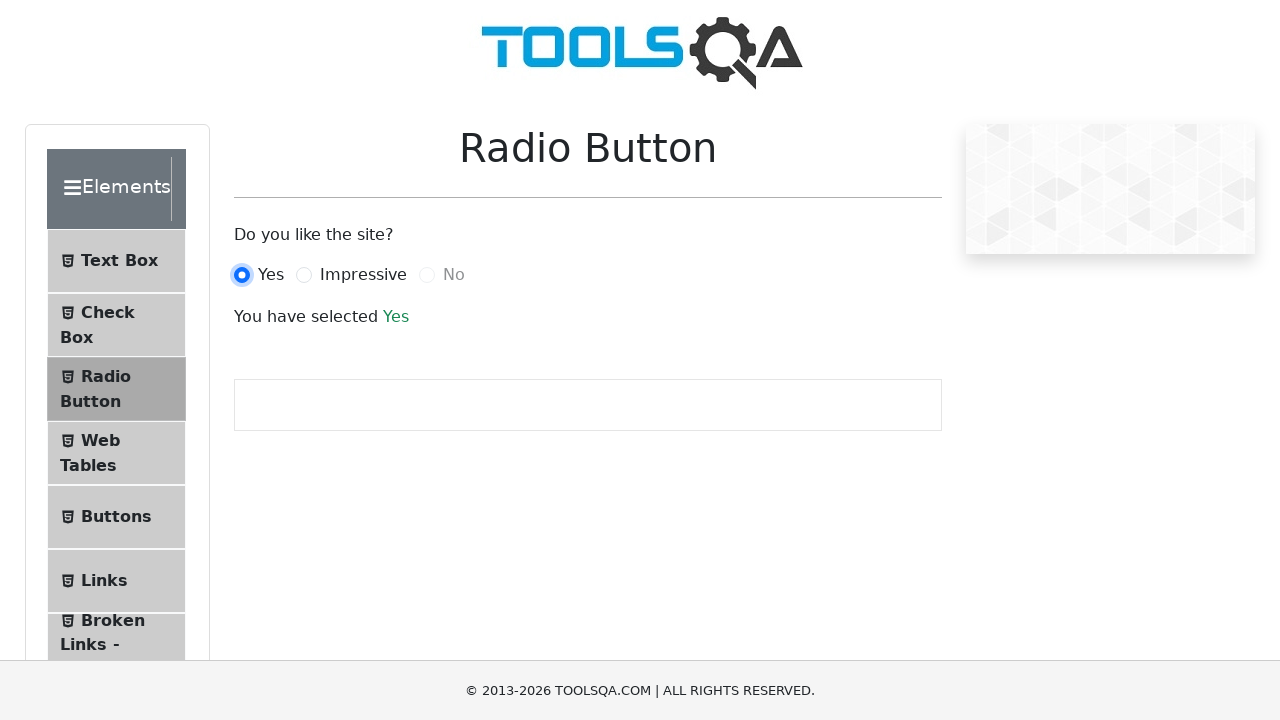

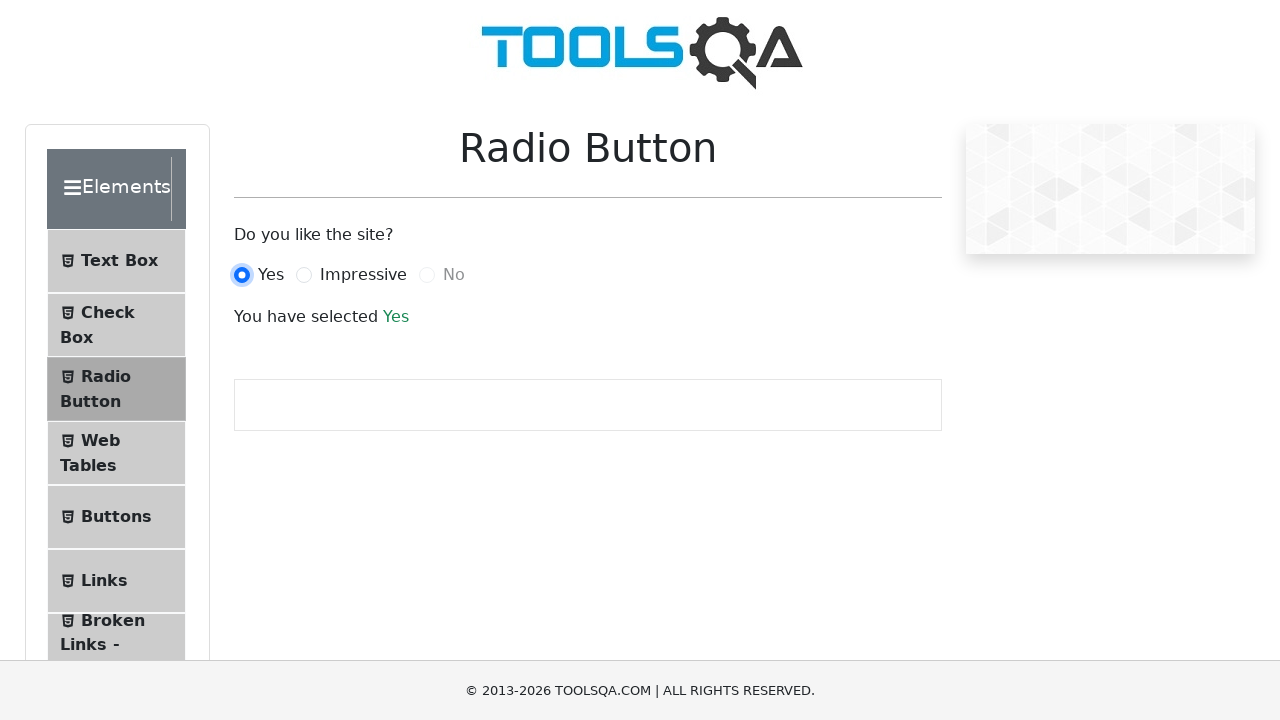